Tests a sample todo application by selecting multiple checkbox items, adding a new item to the list via text input, and verifying the item was successfully added.

Starting URL: https://lambdatest.github.io/sample-todo-app/

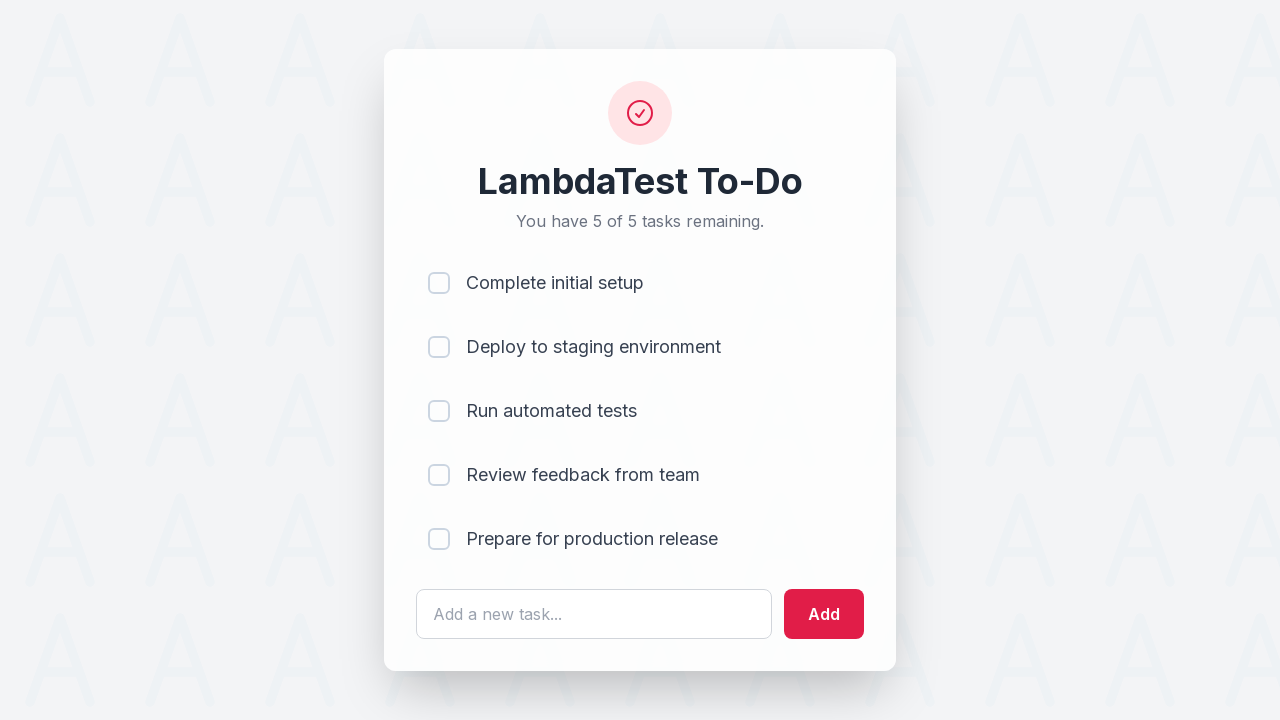

Clicked first checkbox (li1) at (439, 283) on input[name='li1']
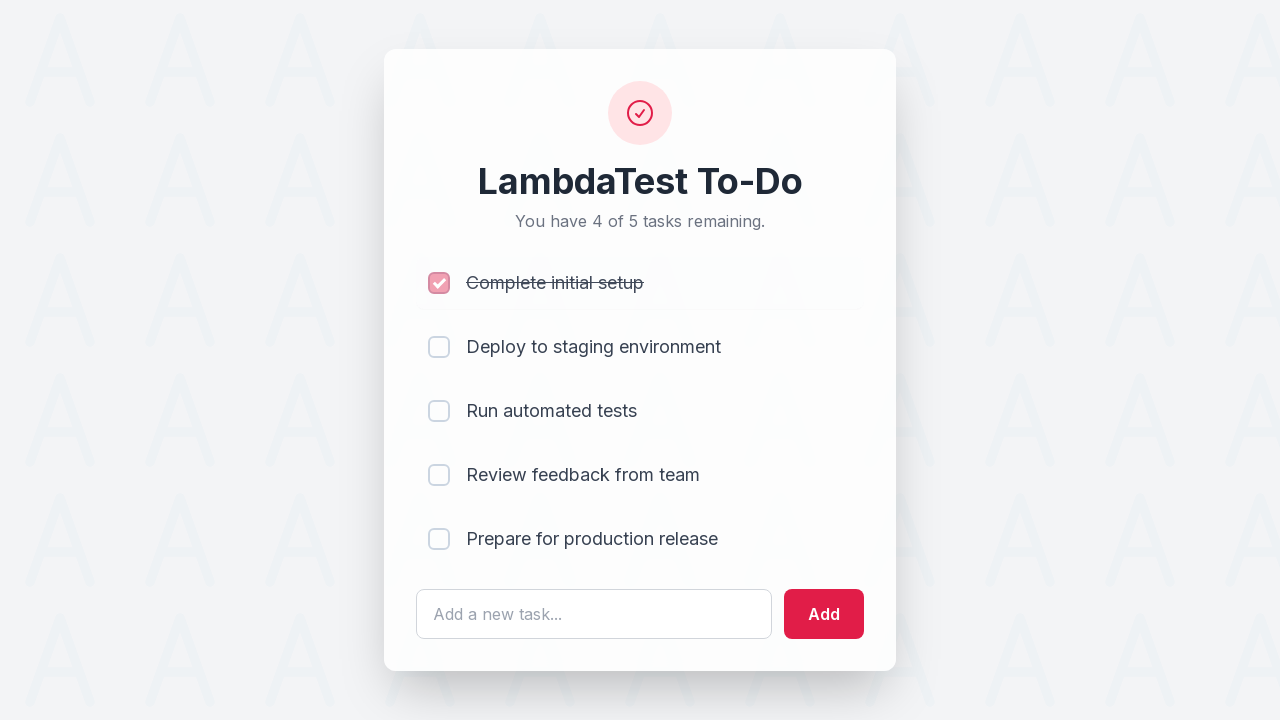

Clicked second checkbox (li2) at (439, 347) on input[name='li2']
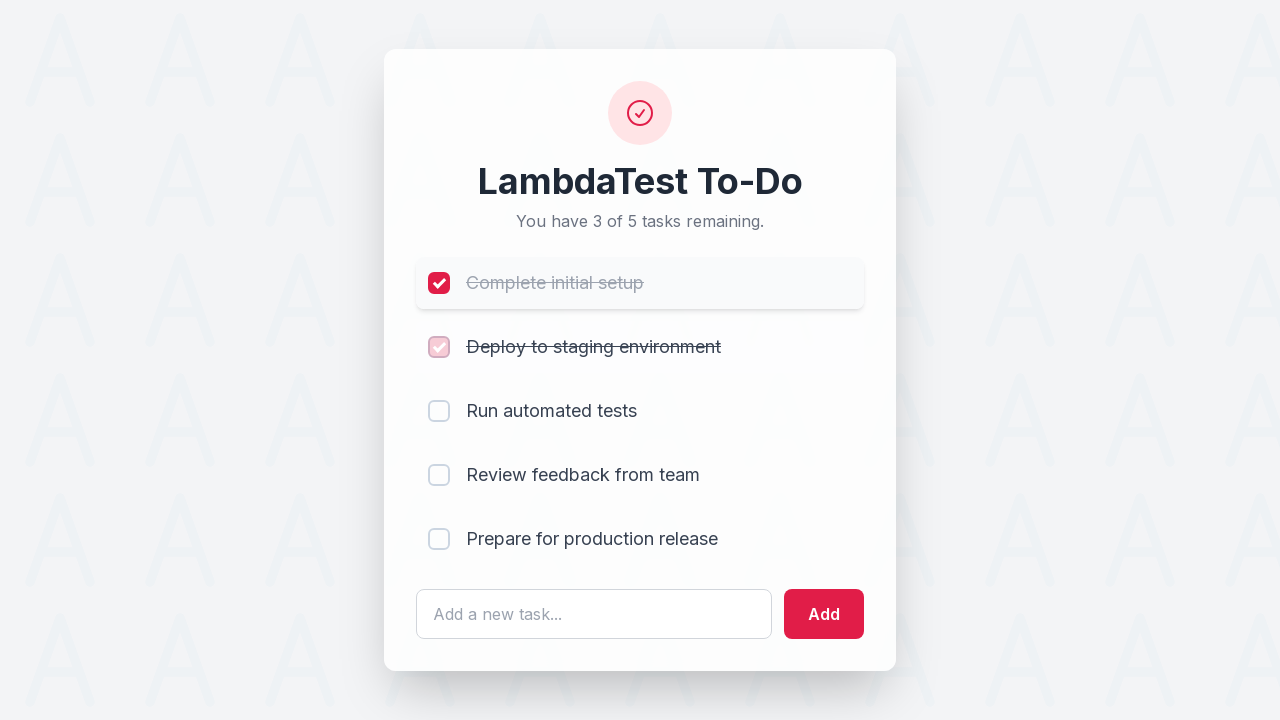

Clicked third checkbox (li3) at (439, 411) on input[name='li3']
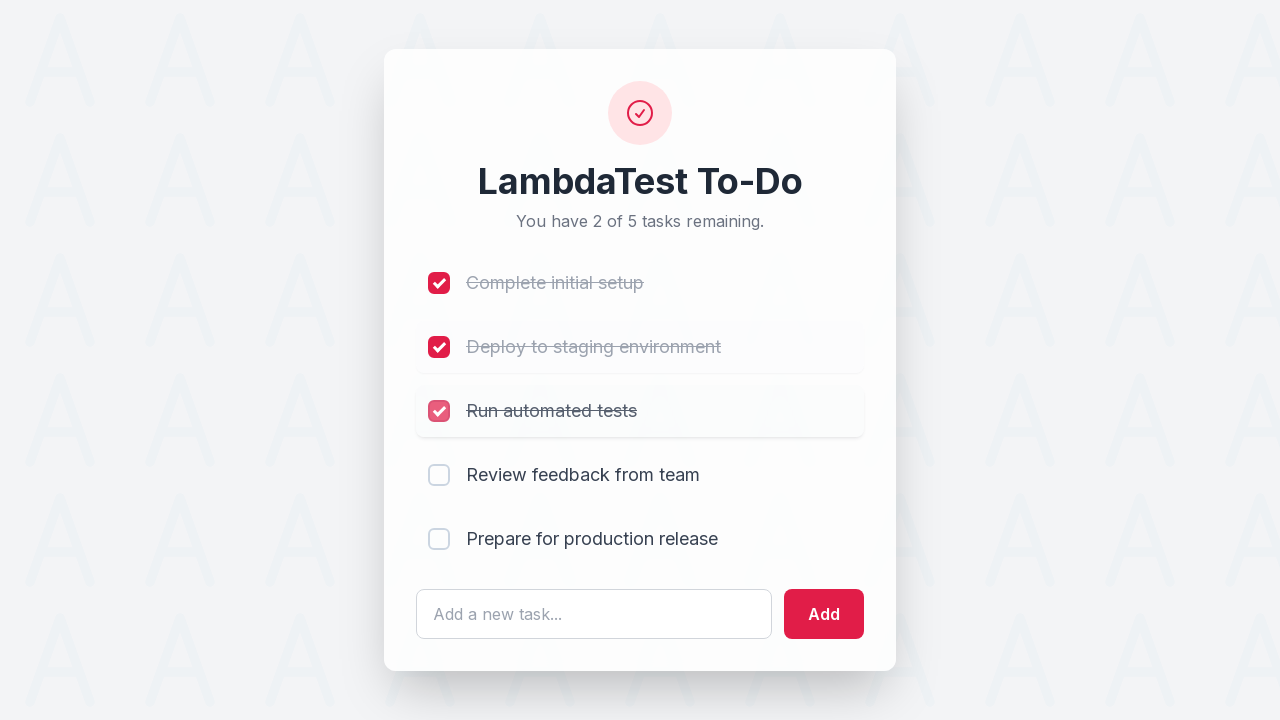

Filled text field with 'Adding item to the list' on #sampletodotext
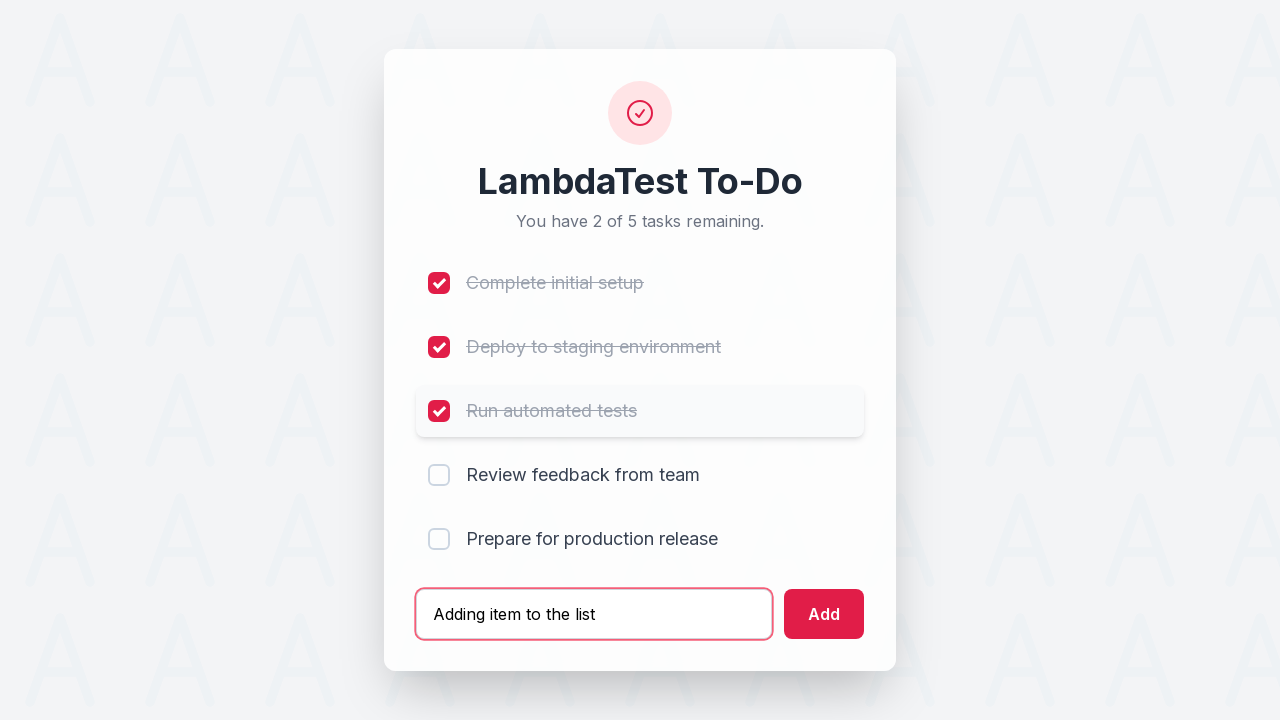

Clicked Add button to submit new item at (824, 614) on #addbutton
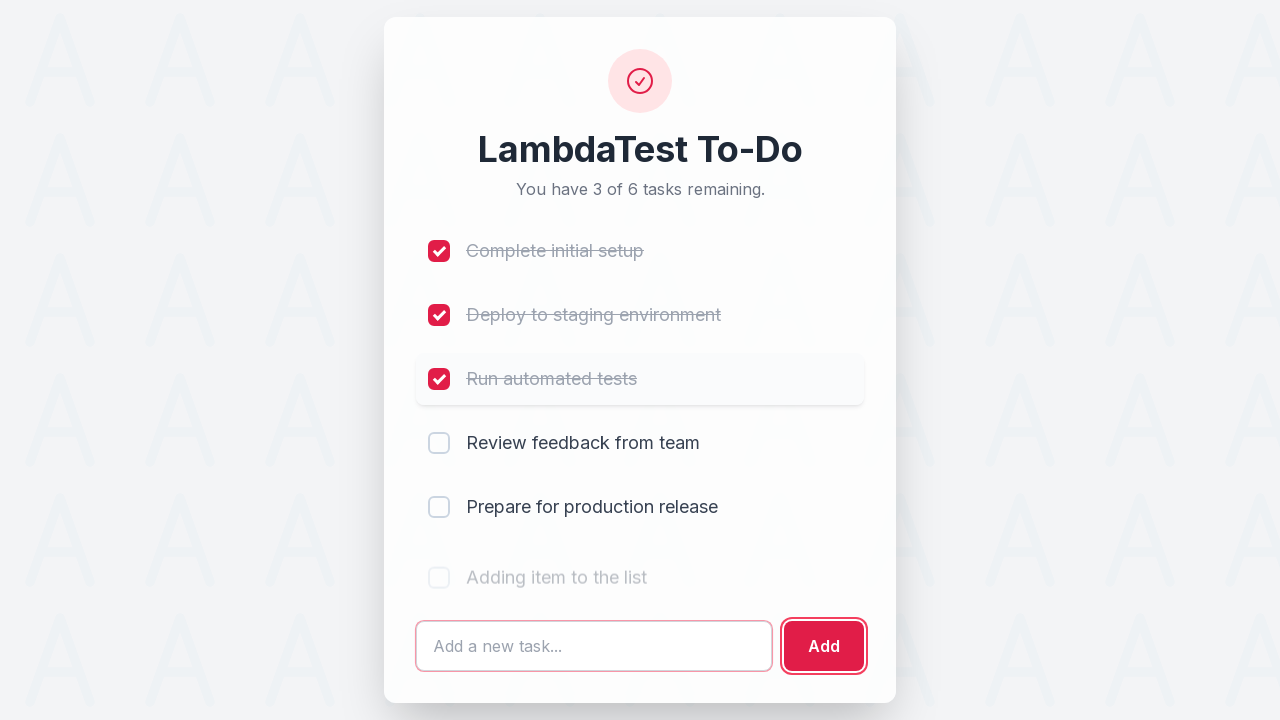

Located new item in list
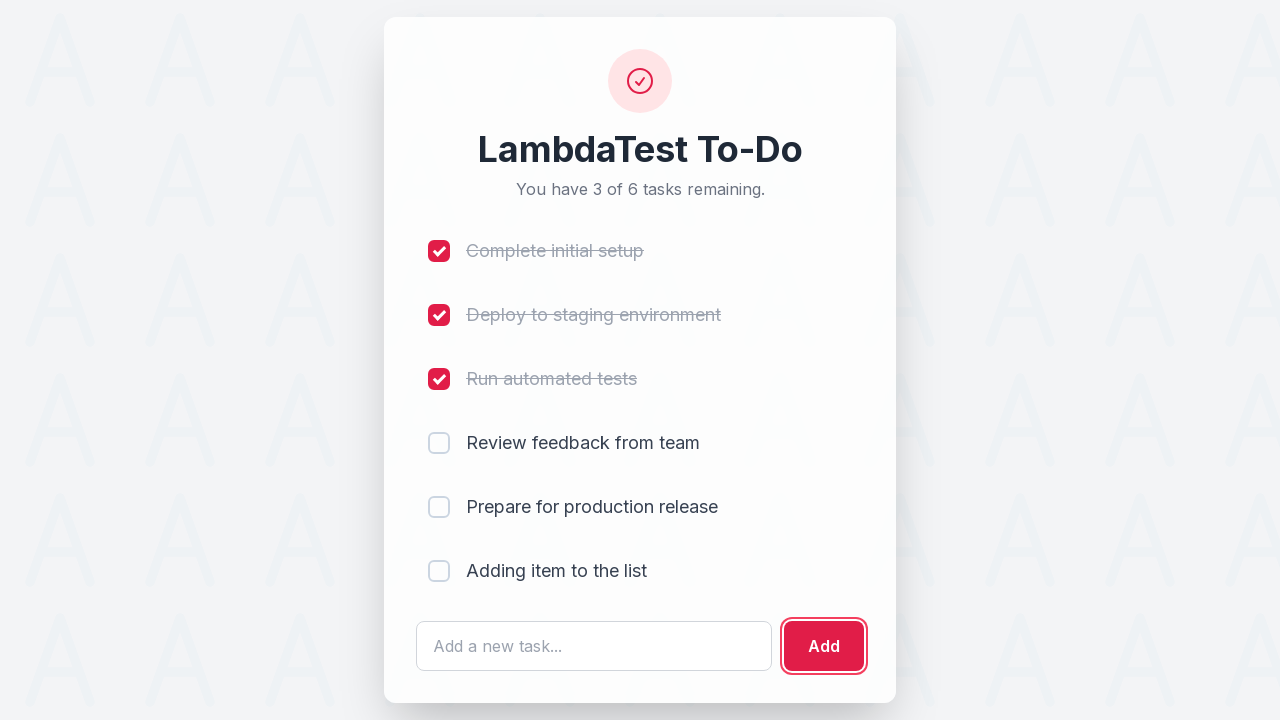

New item element loaded and is visible
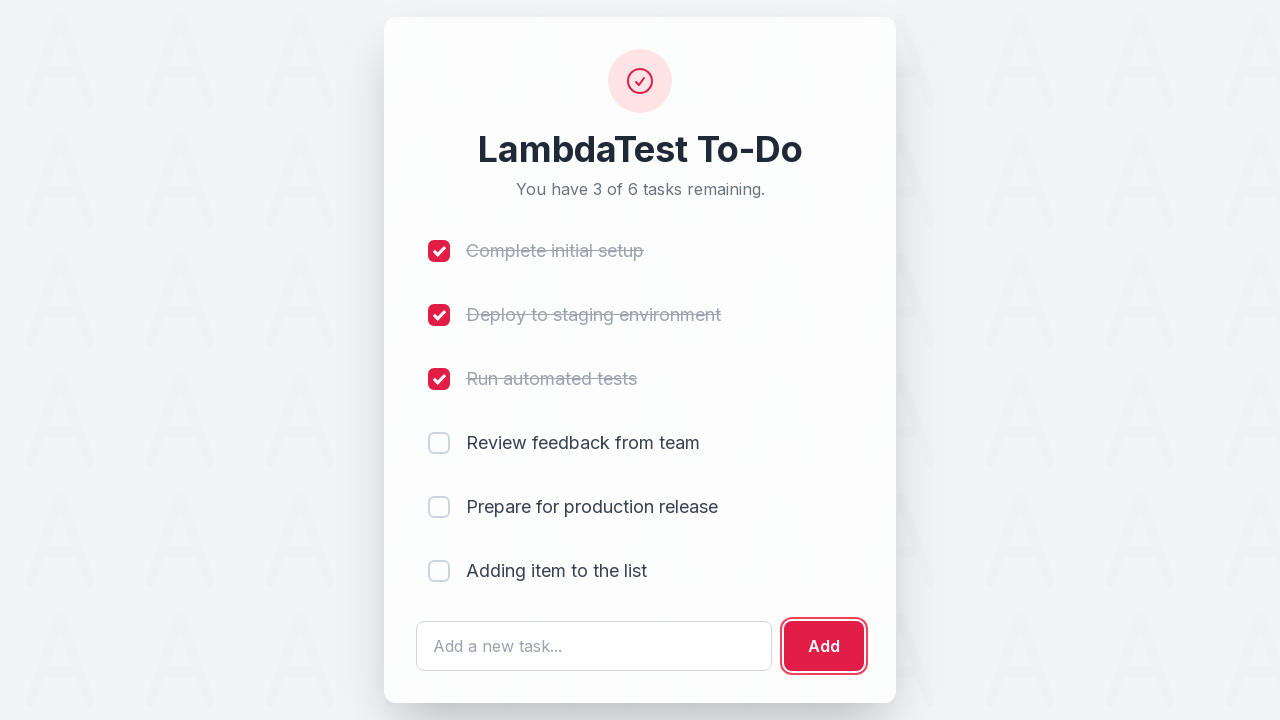

Verified new item 'Adding item to the list' appears in the todo list
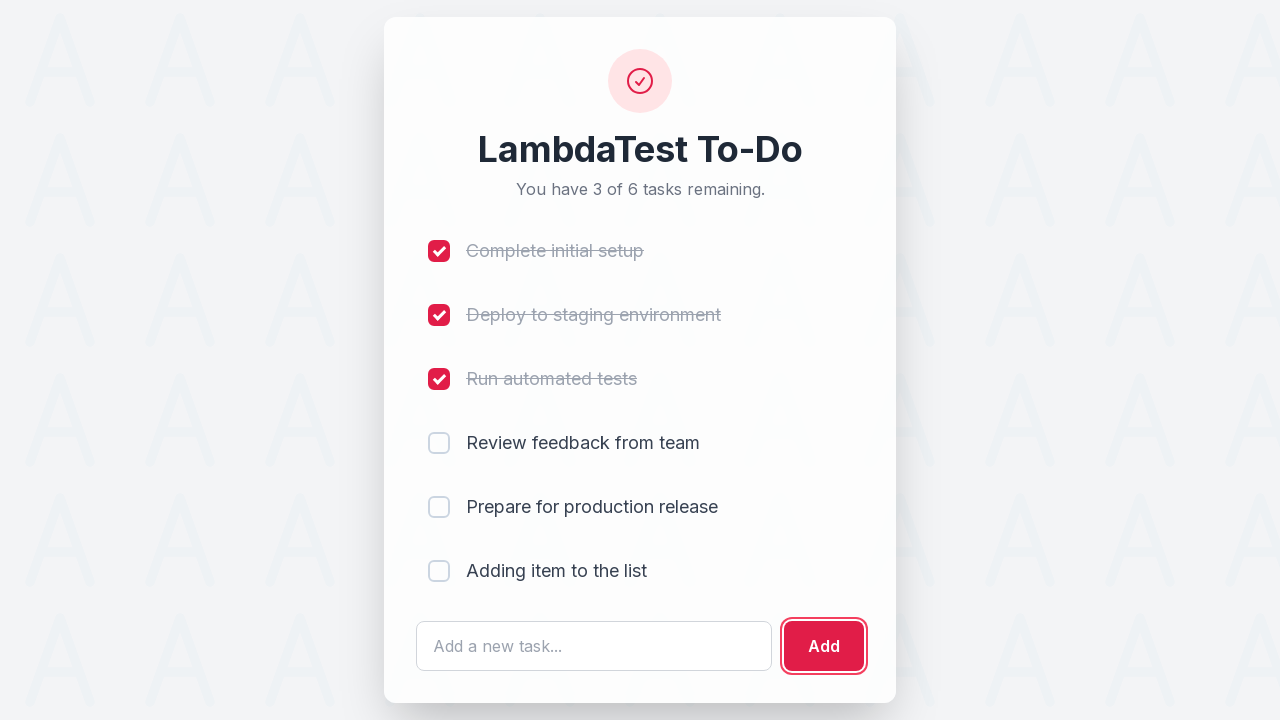

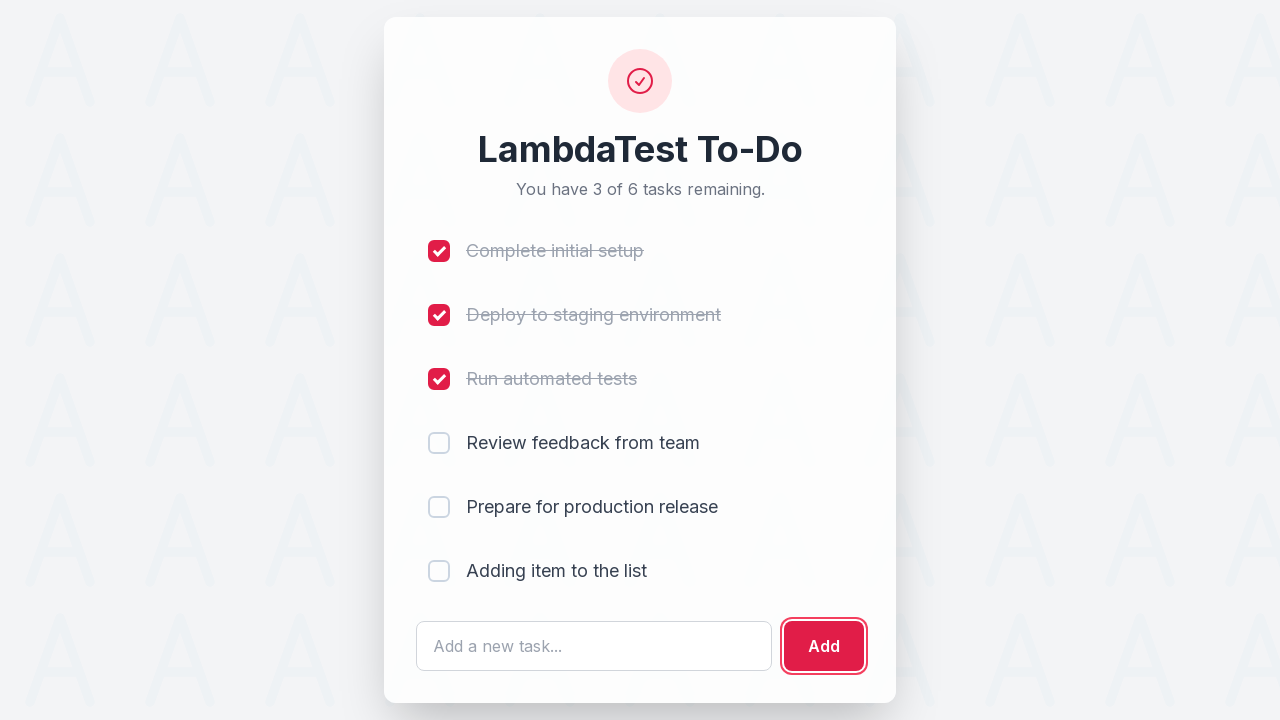